Tests a registration form by filling in first name, last name, and email fields, then submitting the form and verifying successful registration message

Starting URL: http://suninjuly.github.io/registration1.html

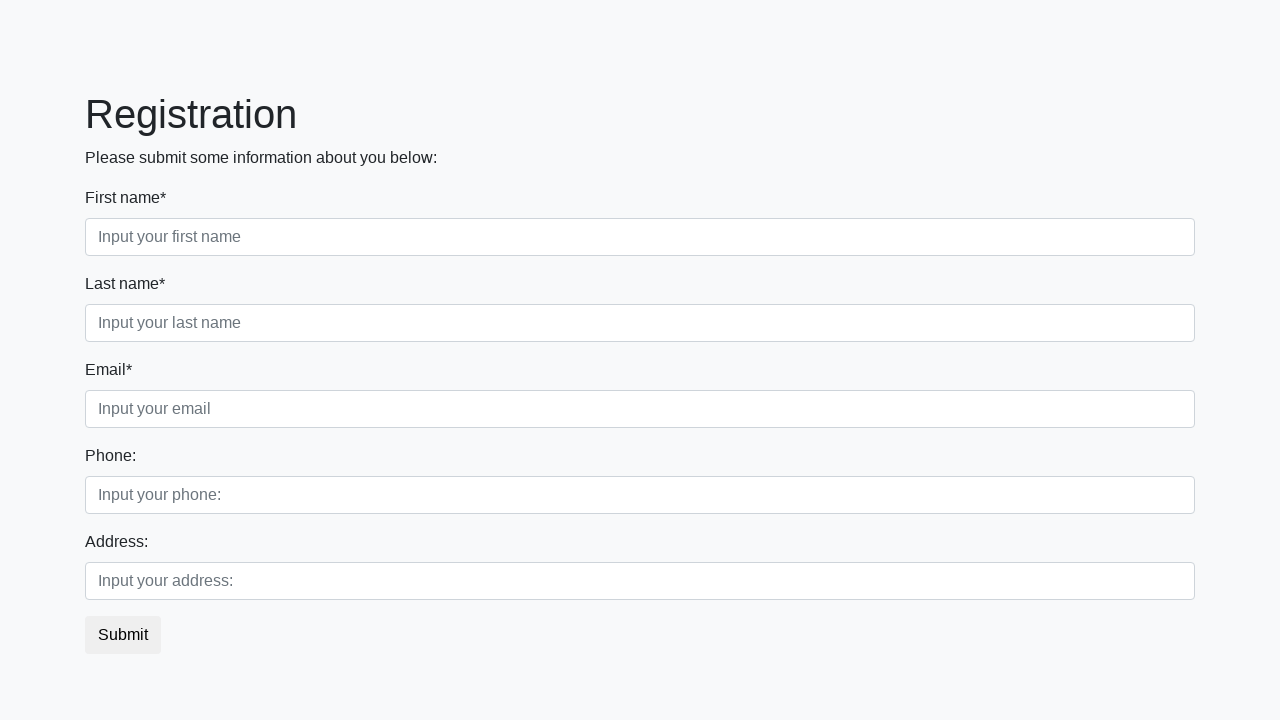

Navigated to registration form page
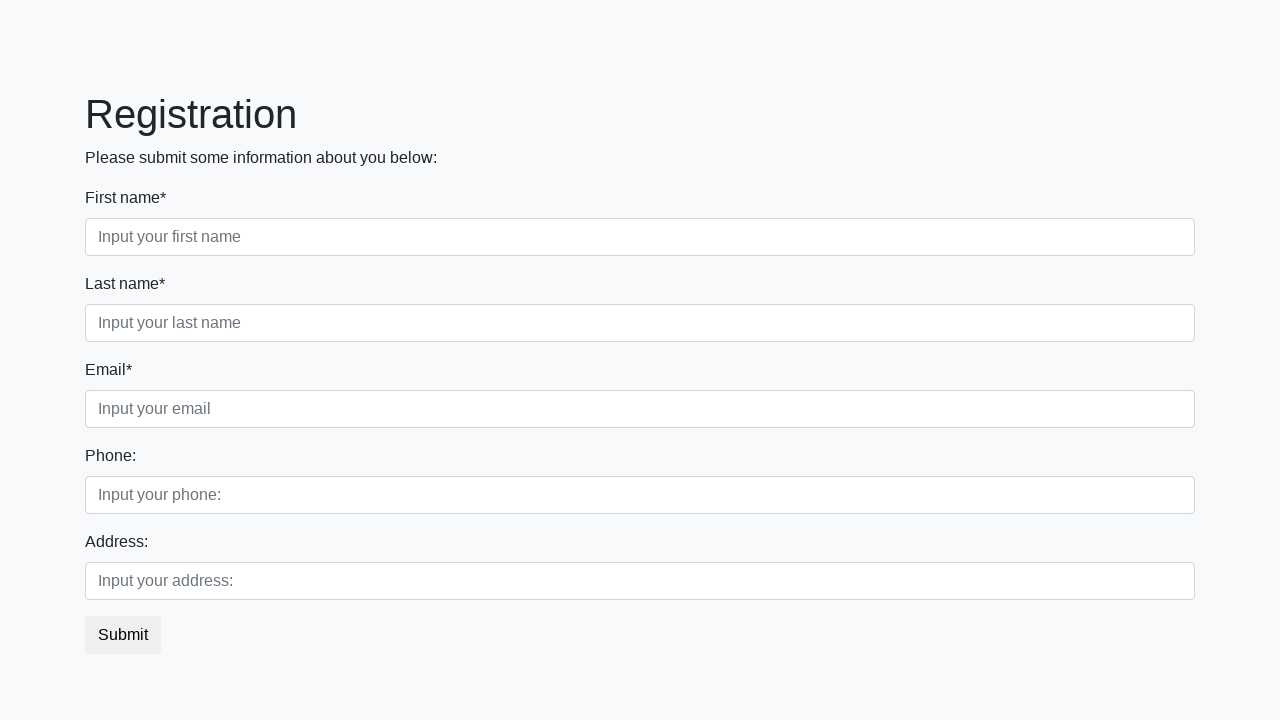

Filled first name field with 'Ivan' on div.first_block input.form-control.first
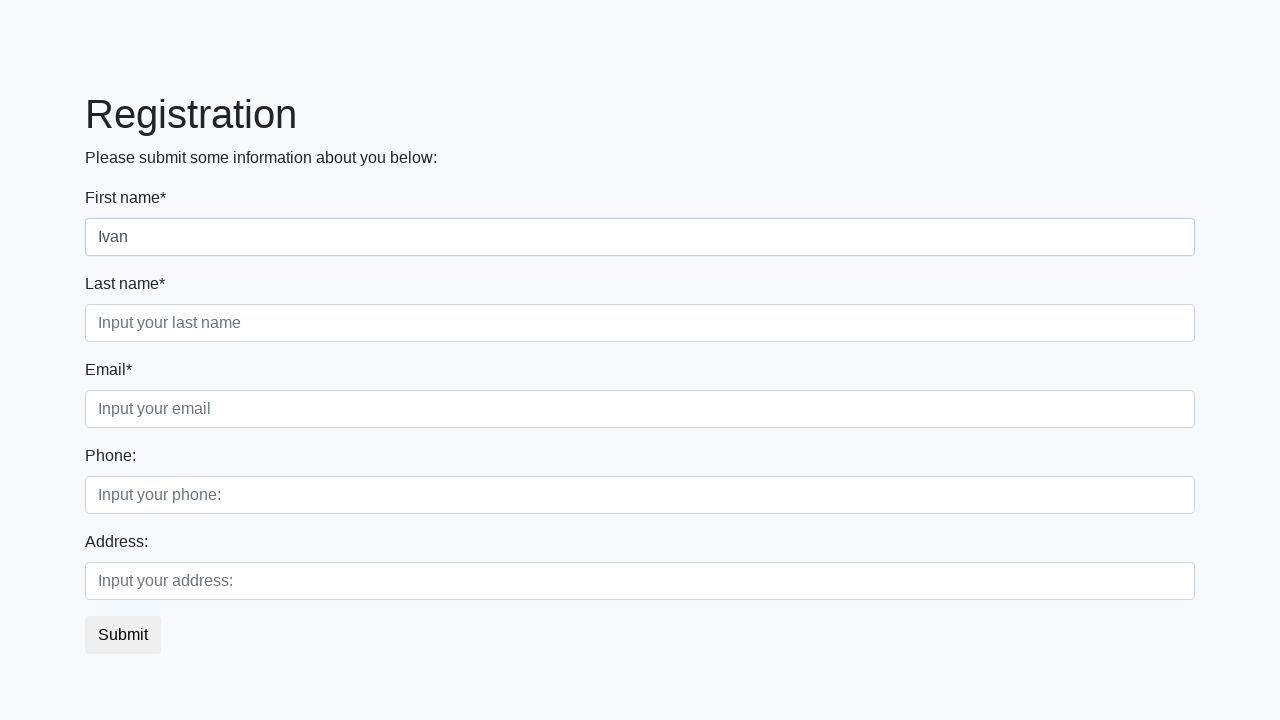

Filled last name field with 'Petrov' on div.first_block input.form-control.second
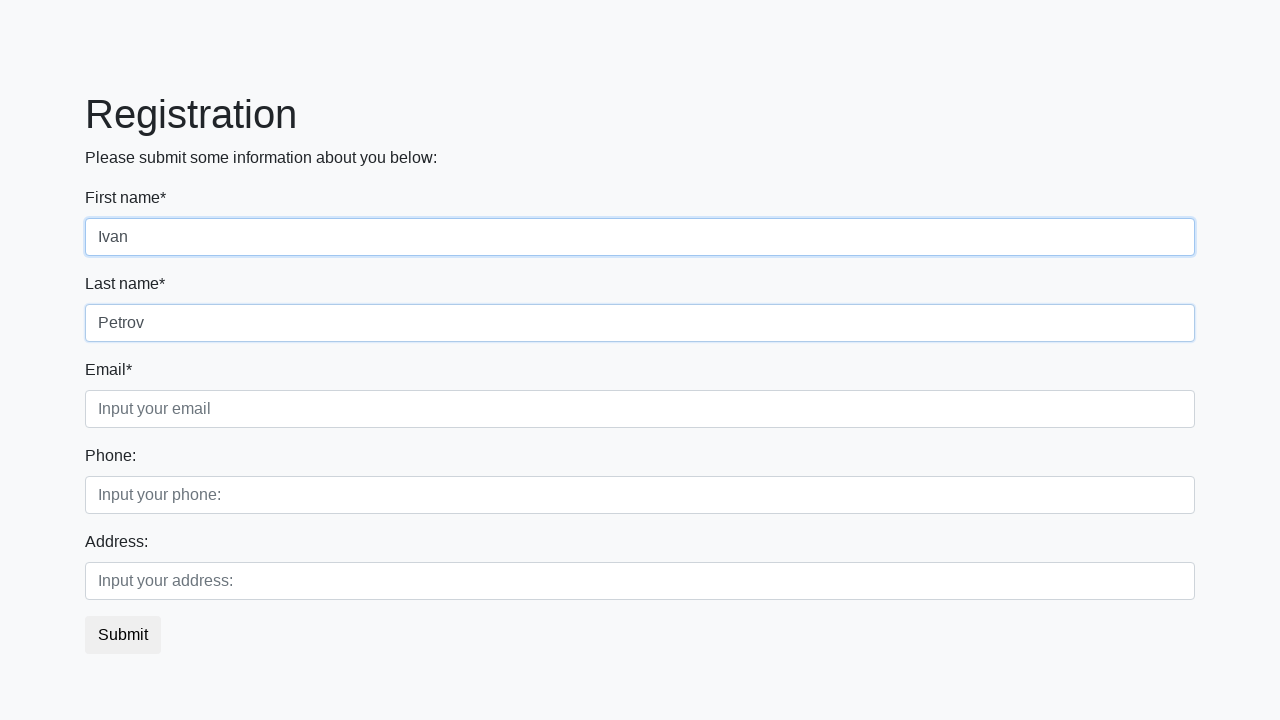

Filled email field with 'ivanpetrov@sob.com' on div.first_block input.form-control.third
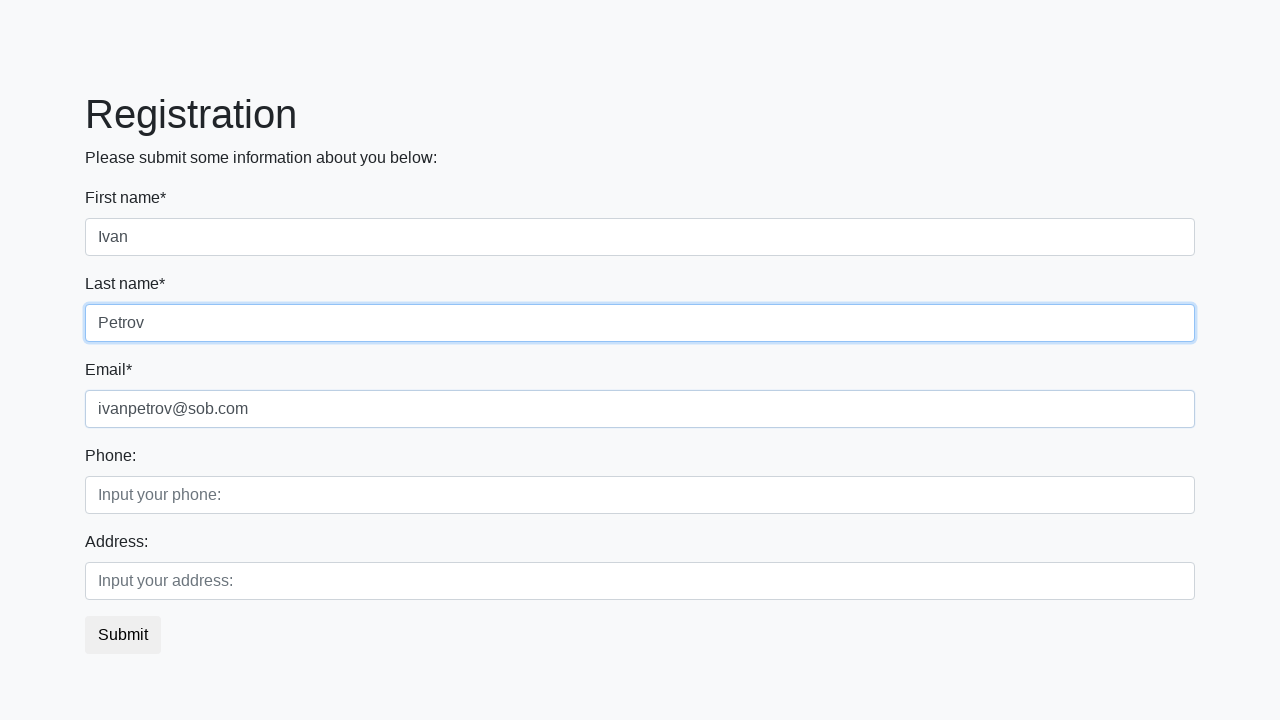

Clicked submit button to submit registration form at (123, 635) on button
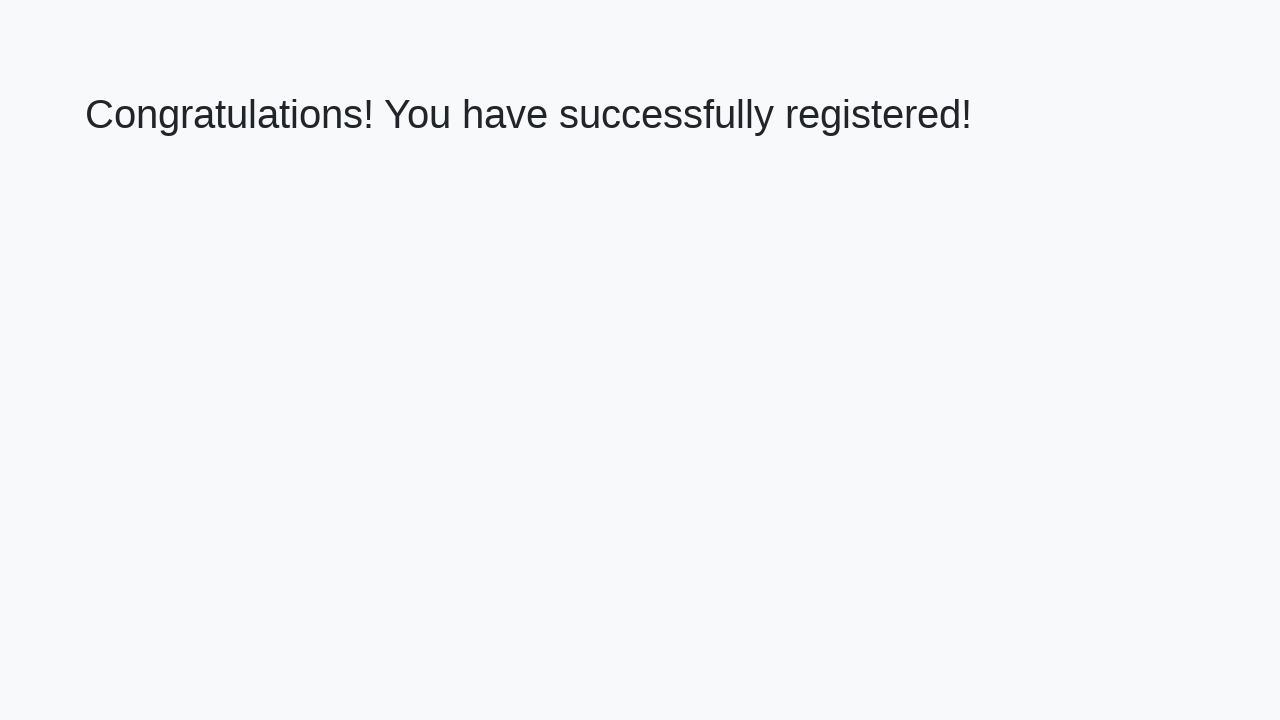

Success message element loaded
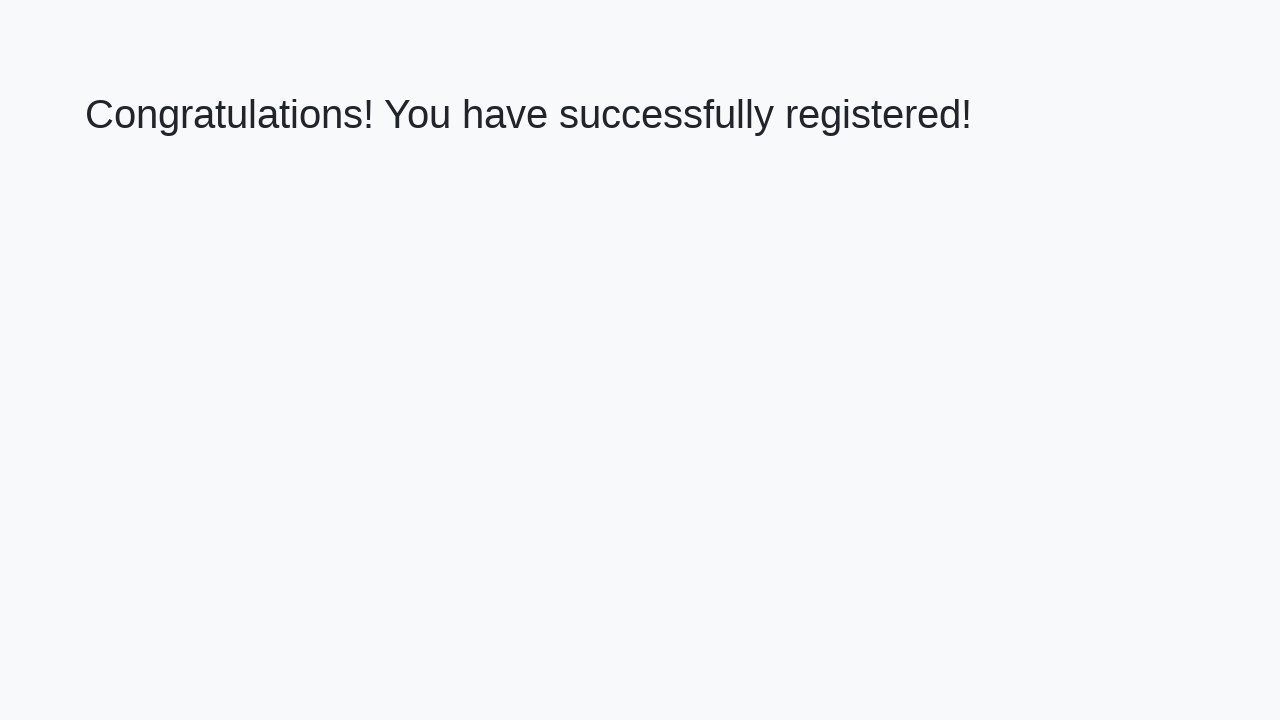

Verified success message: 'Congratulations! You have successfully registered!'
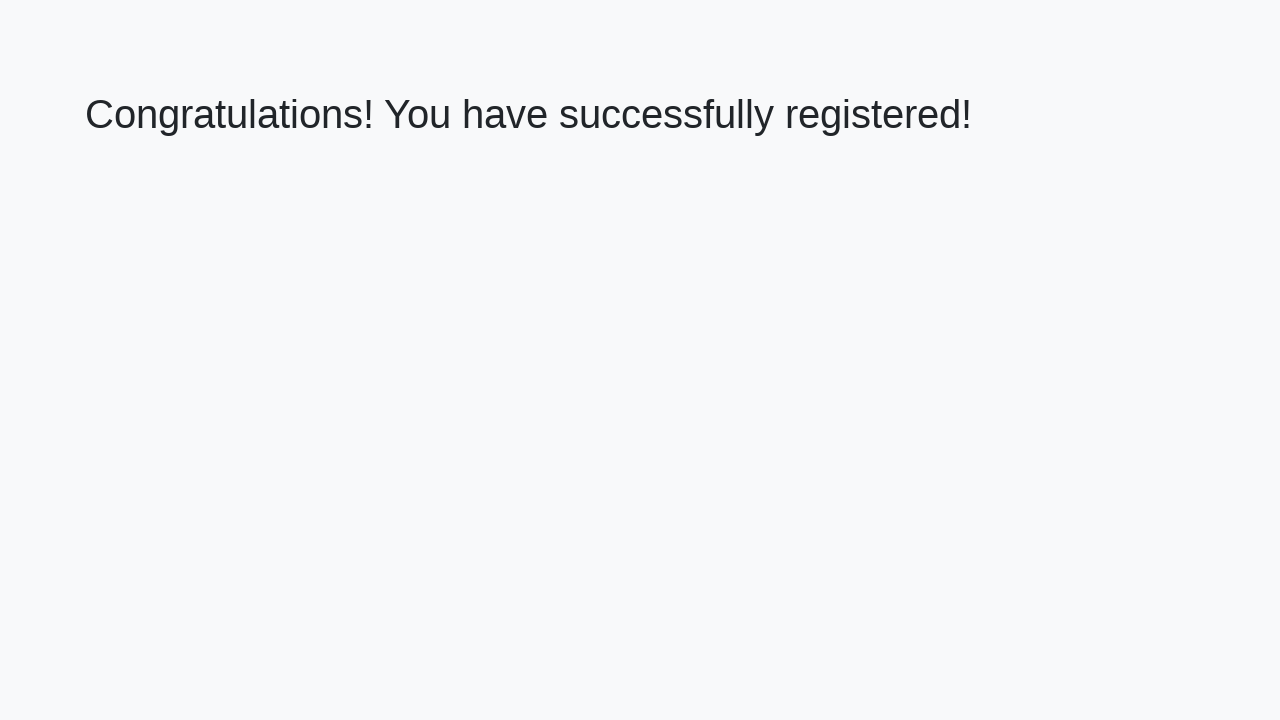

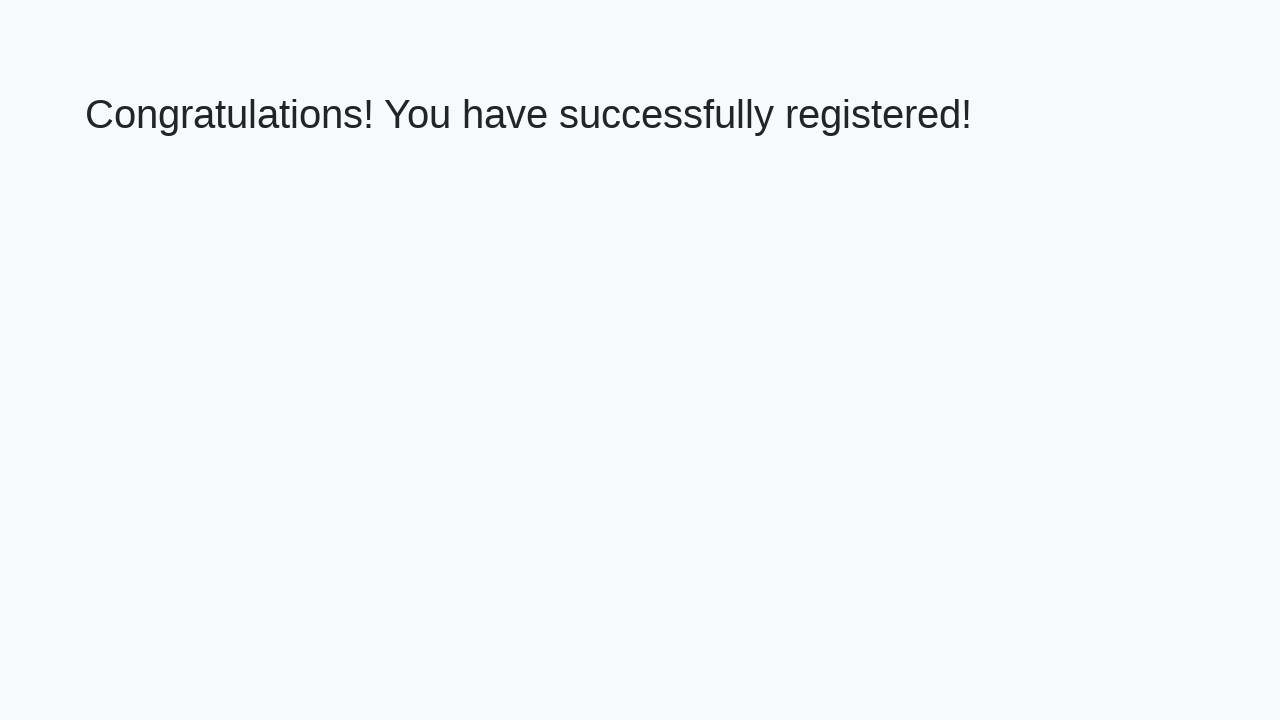